Tests browser navigation functionality on IKEA Ukraine website by navigating to a temp page, going back, refreshing, and verifying the page title contains "IKEA"

Starting URL: https://www.ikea.com/ua/uk/

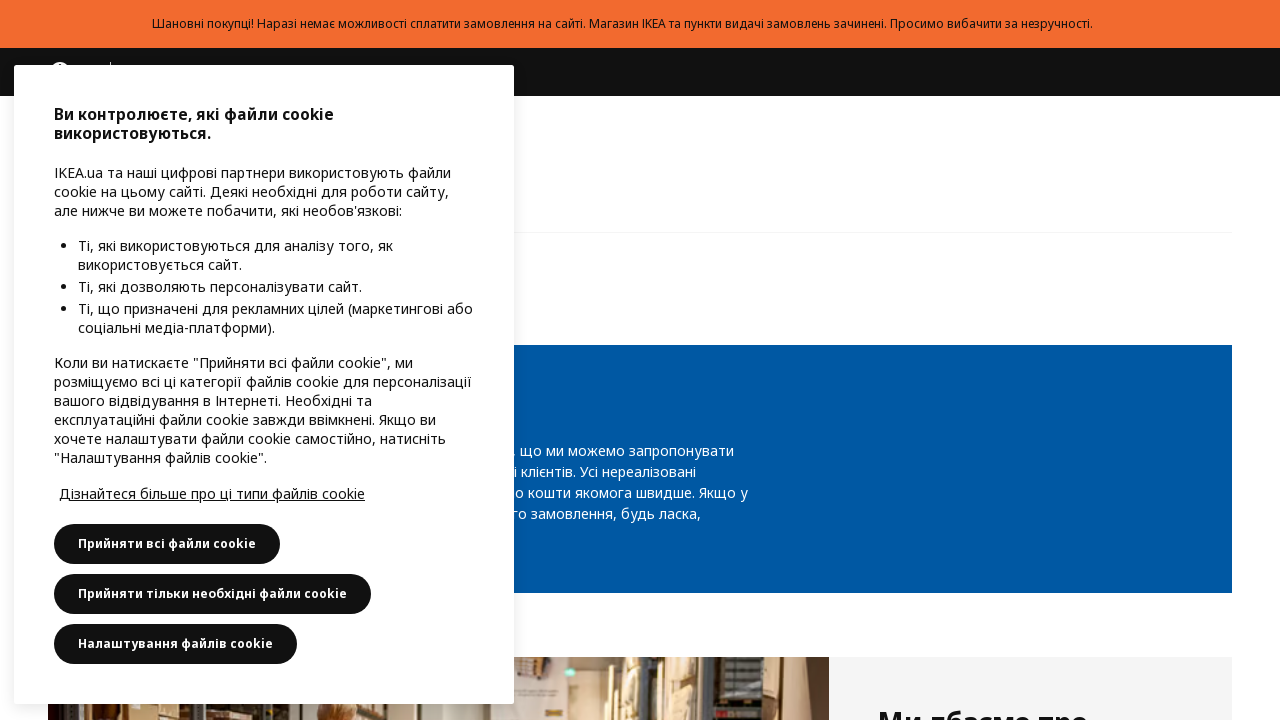

Navigated to IKEA Ukraine temp page
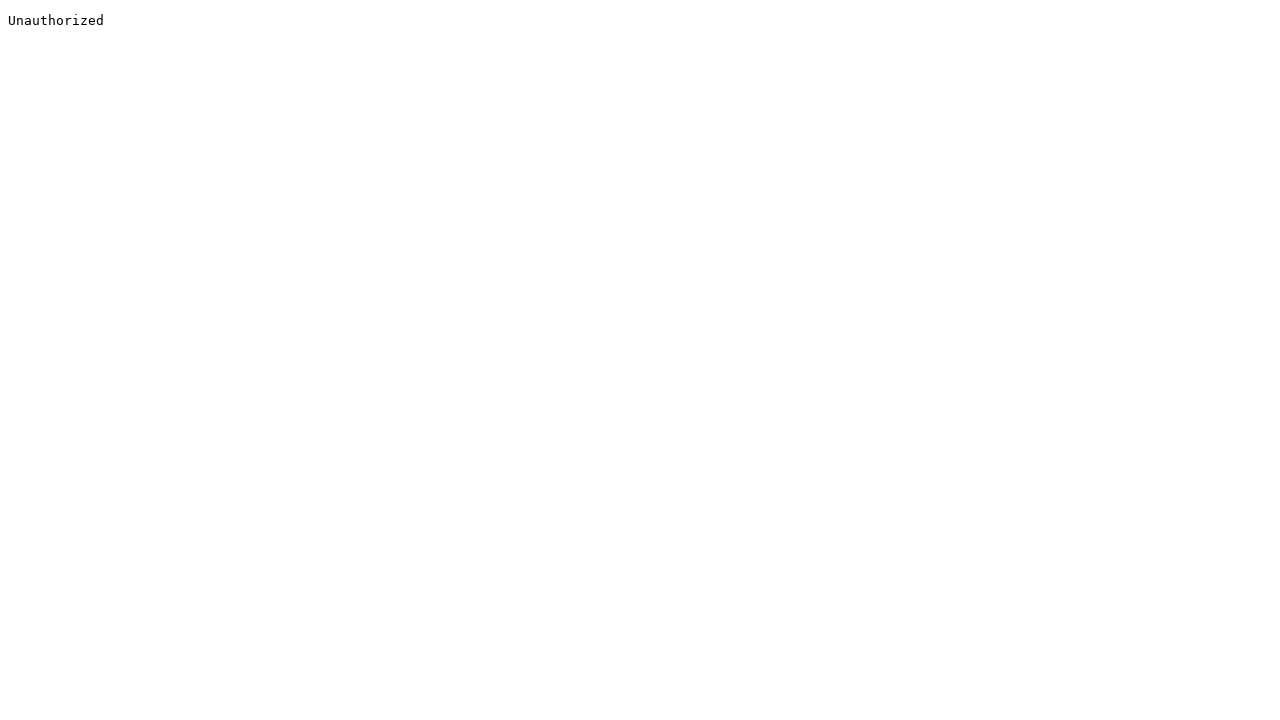

Navigated back to previous page
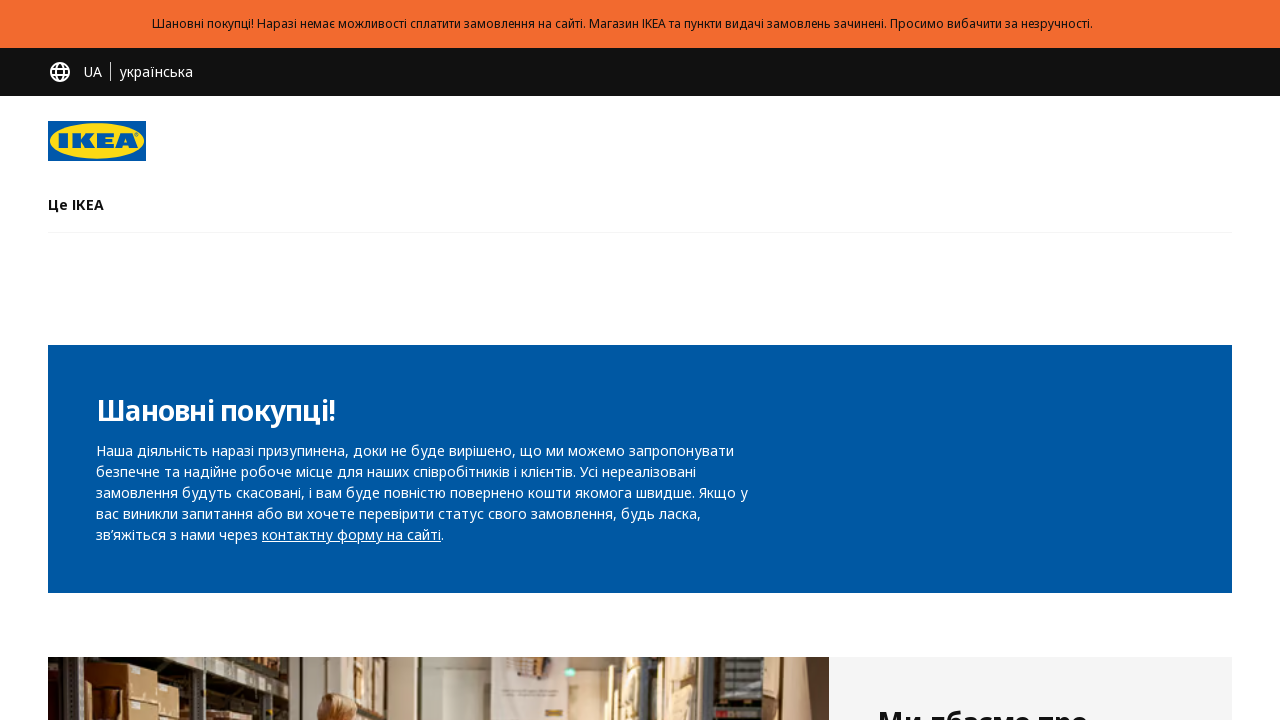

Refreshed the current page
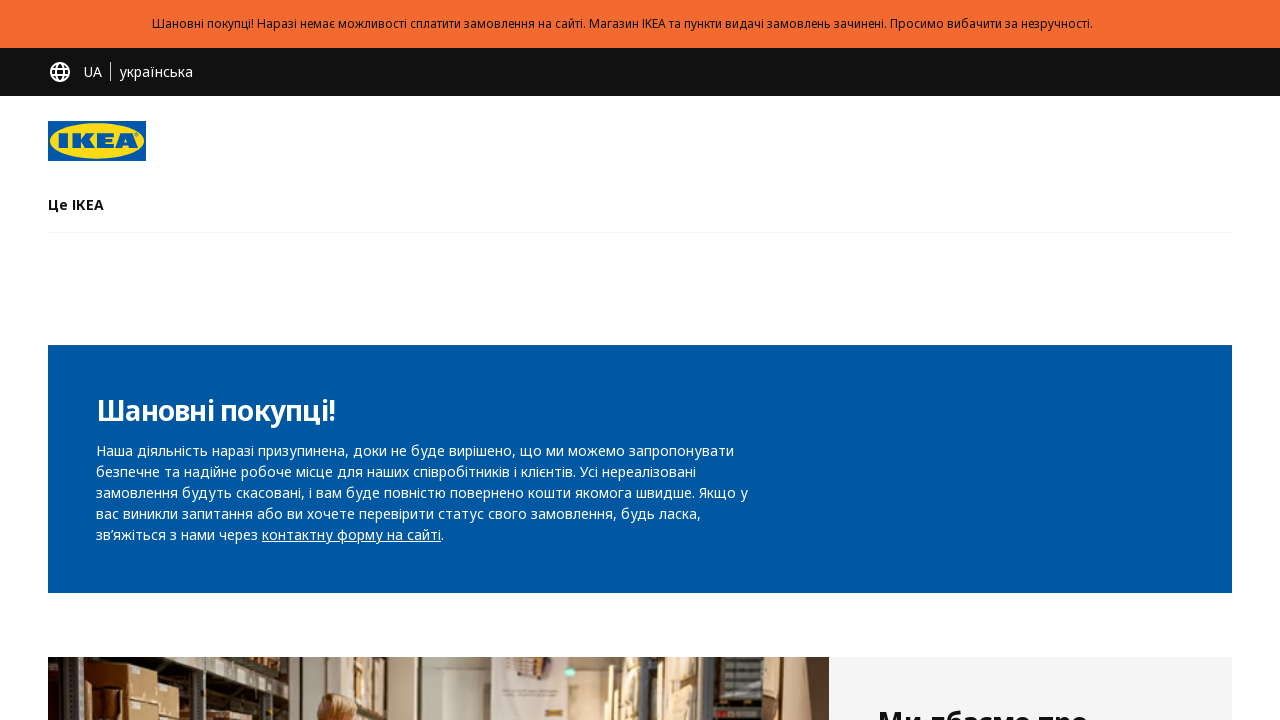

Retrieved page title: 'Меблі та інші товари для дому - IKEA'
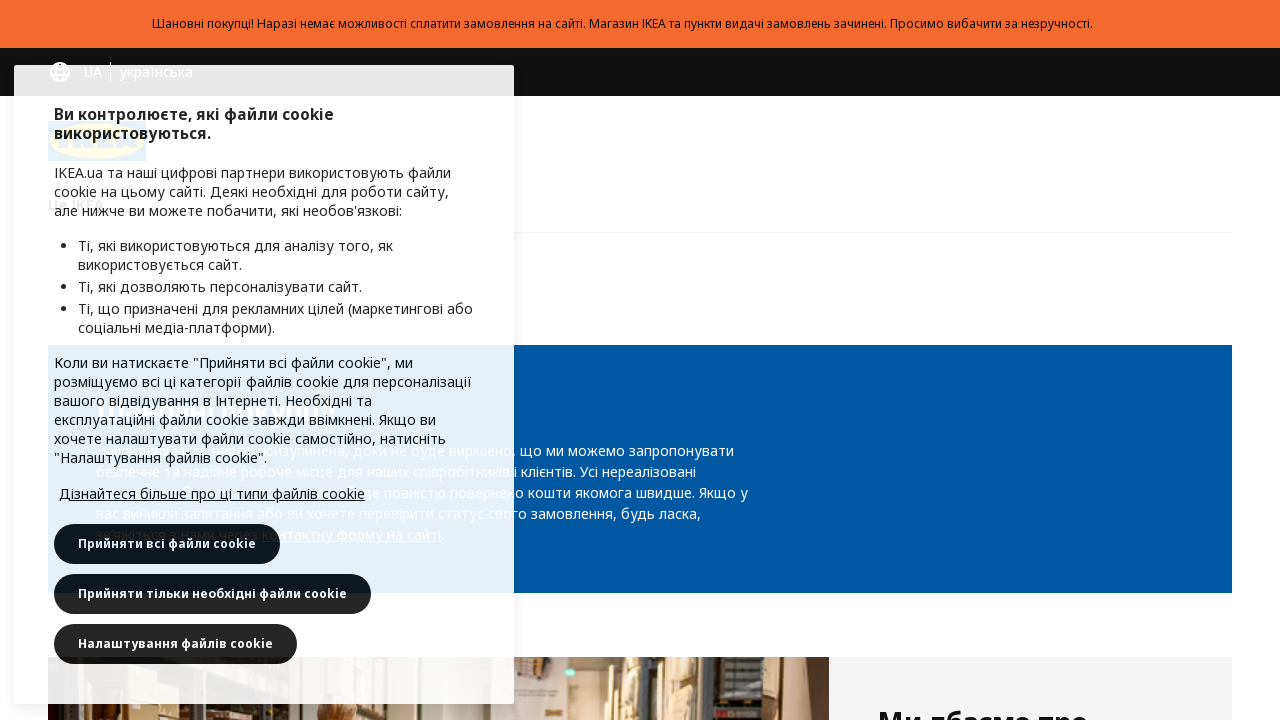

Verified that page title contains 'IKEA'
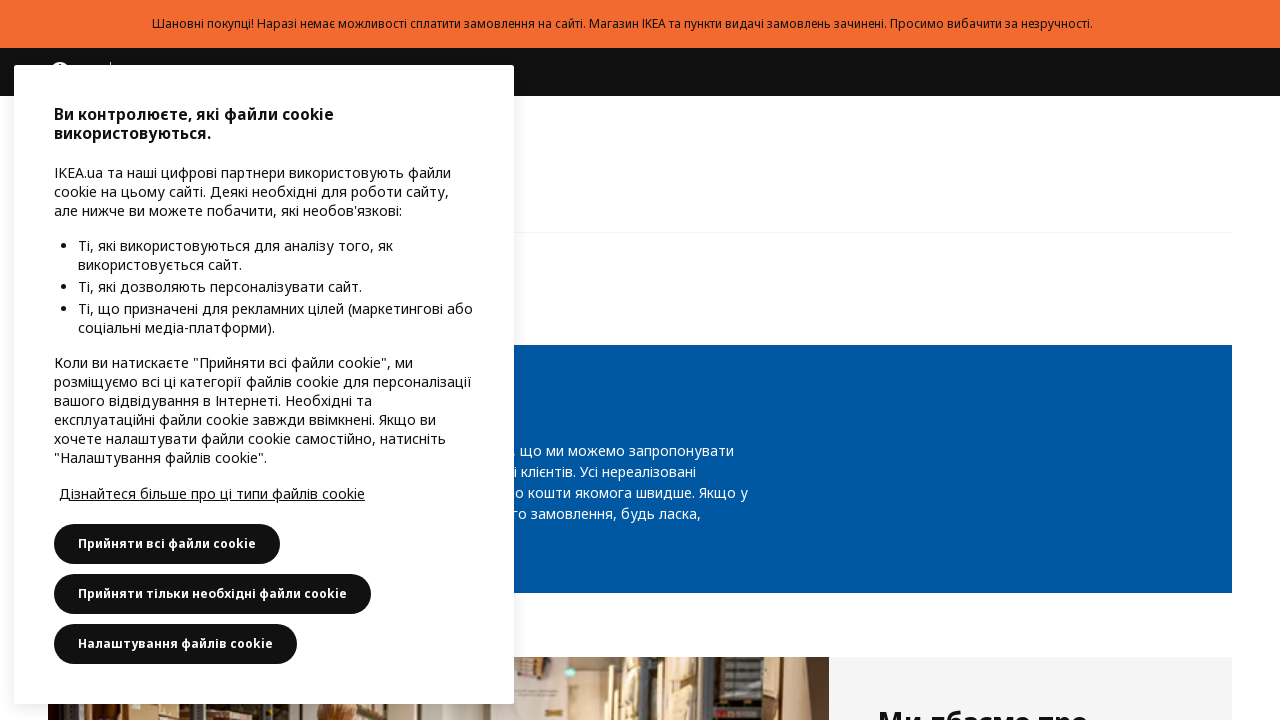

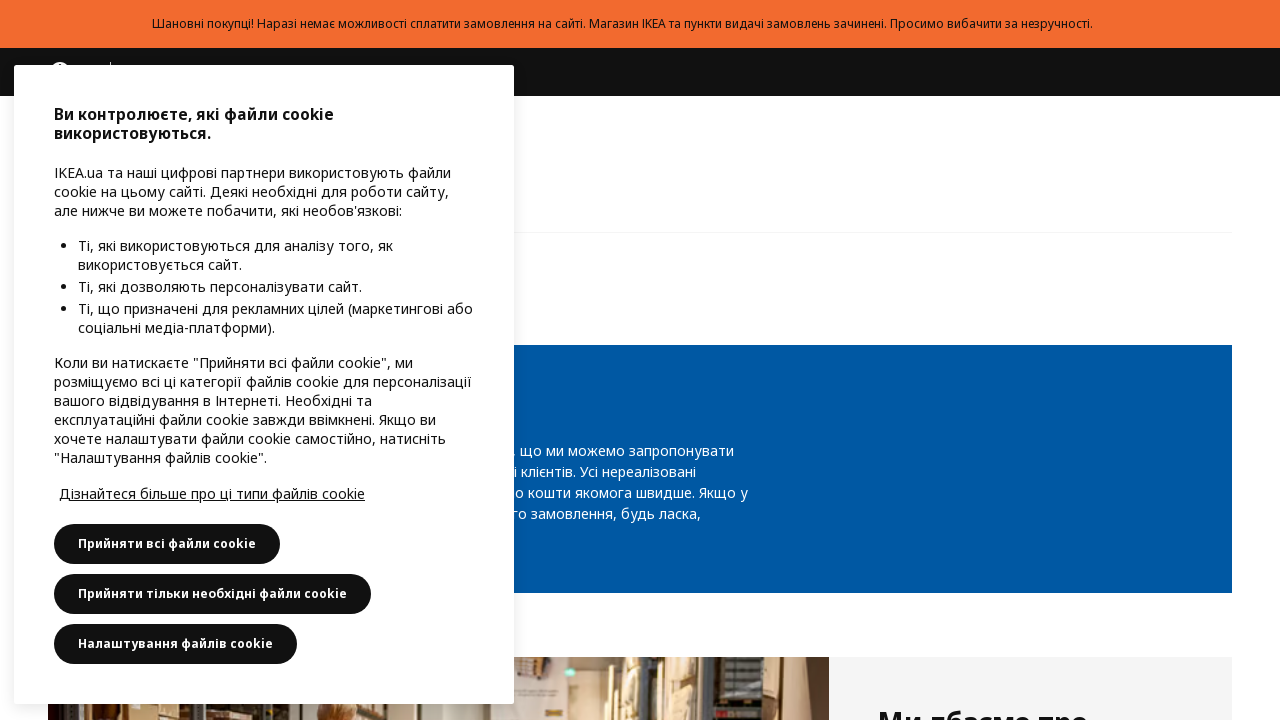